Tests dynamic content generation by clicking a button and waiting for a specific word to appear in the content area

Starting URL: https://www.training-support.net/webelements/dynamic-content

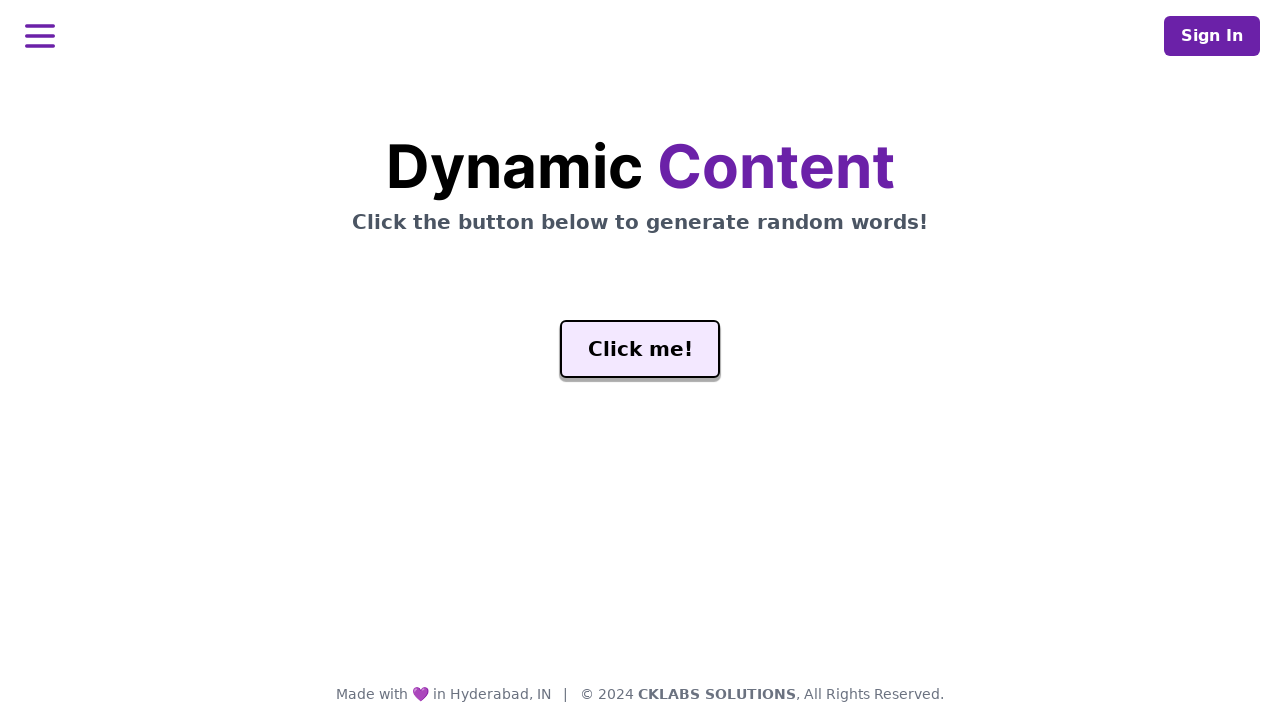

Clicked the generate button to trigger dynamic content at (640, 349) on #genButton
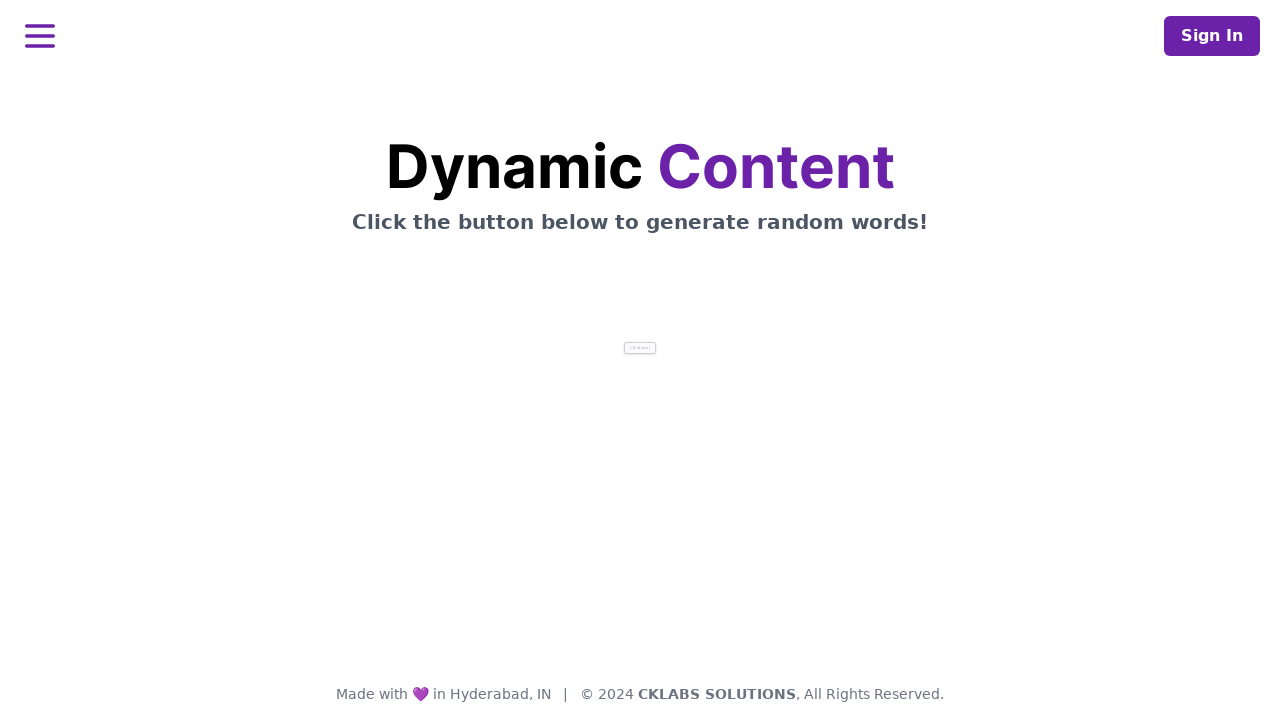

Waited for dynamic content to appear in word element
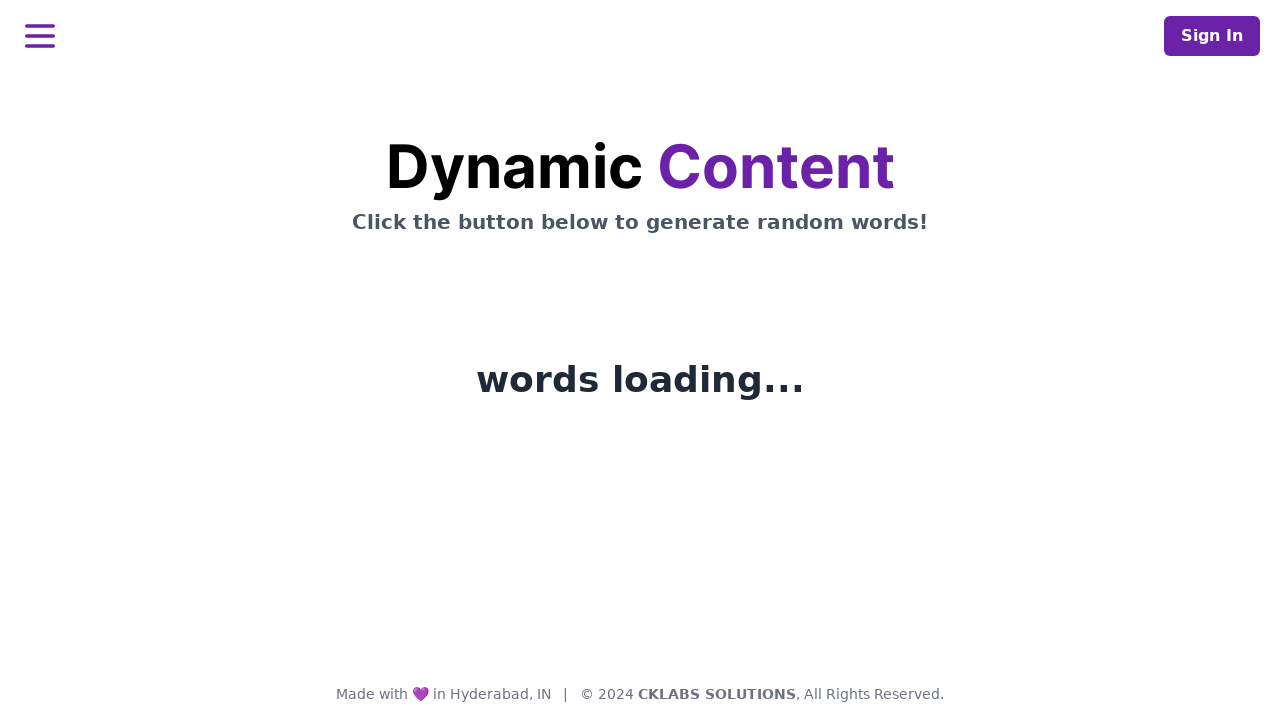

Verified word element is visible and loaded
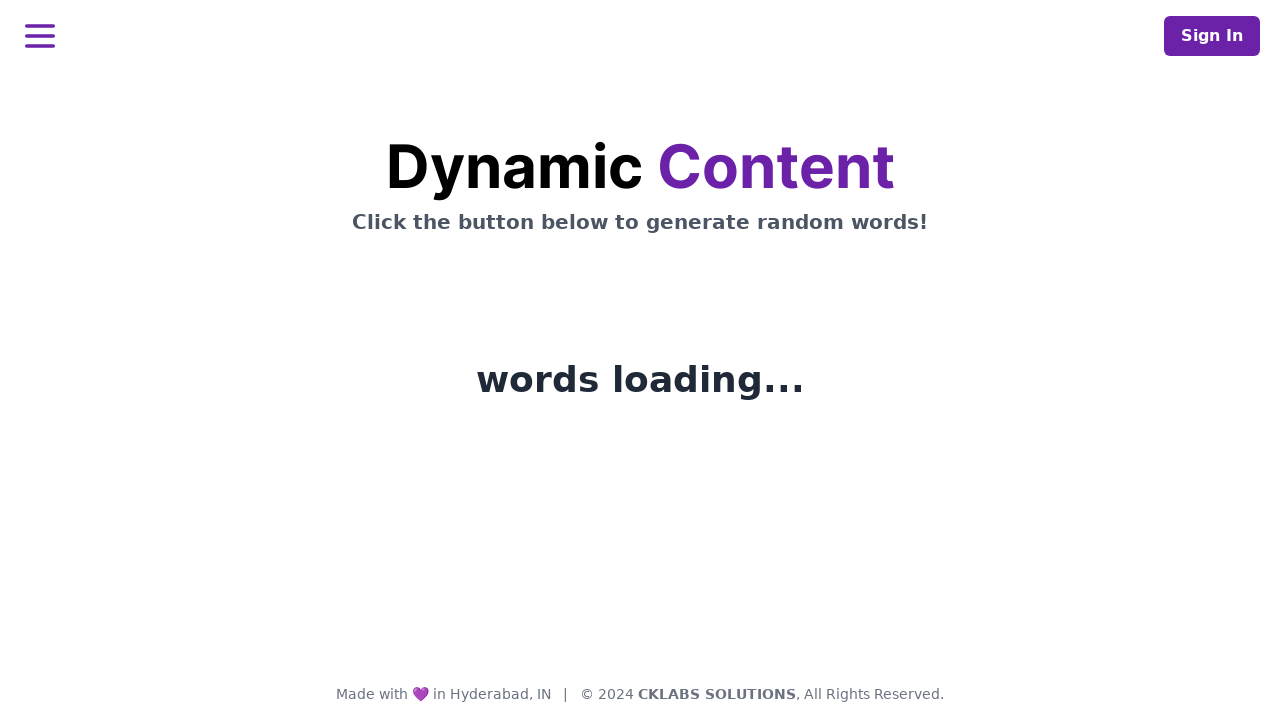

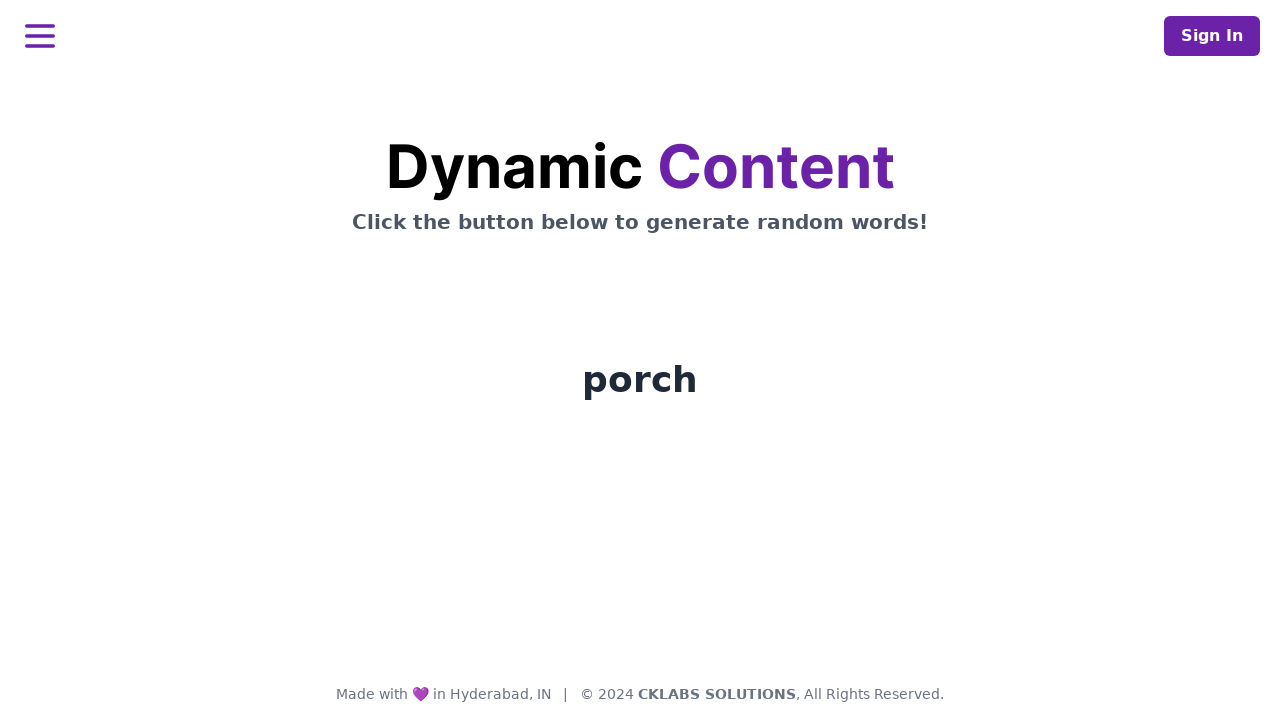